Tests radio button selection functionality by selecting Option 2, then Option 1, and verifying the result displays the final selection

Starting URL: https://kristinek.github.io/site/examples/actions

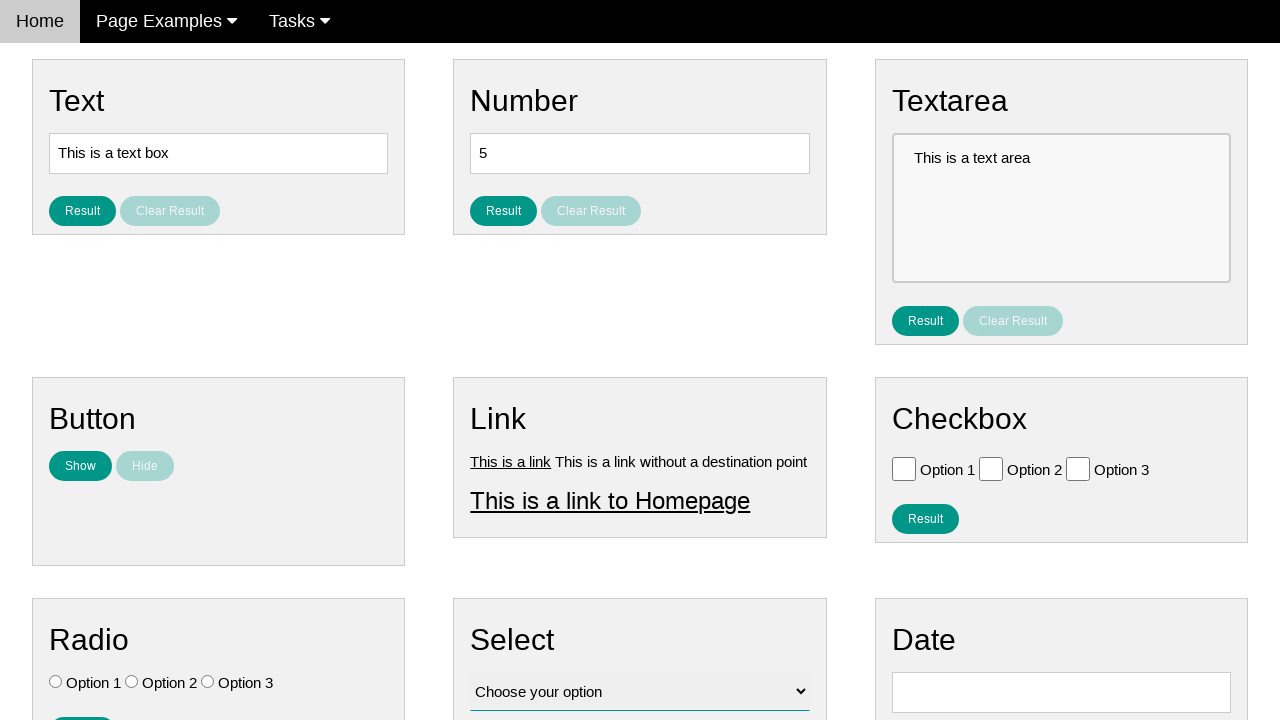

Navigated to radio button selection test page
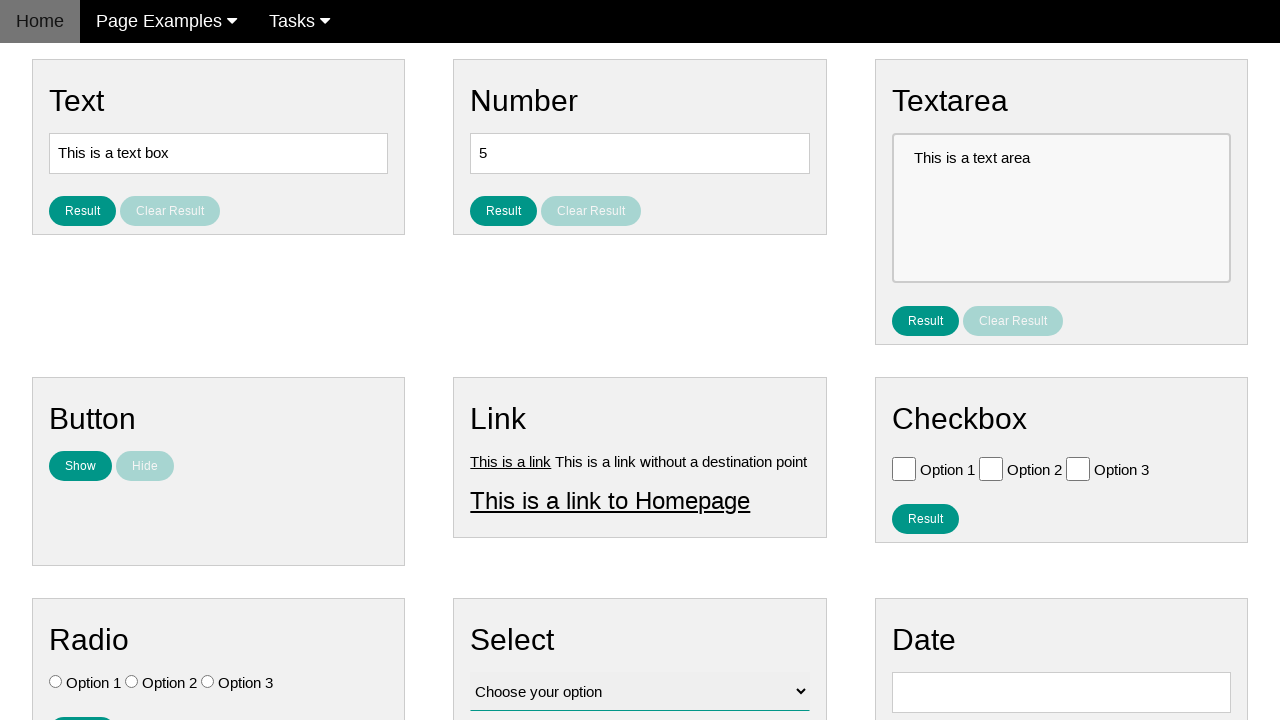

Selected Option 2 radio button at (132, 682) on #vfb-7-2
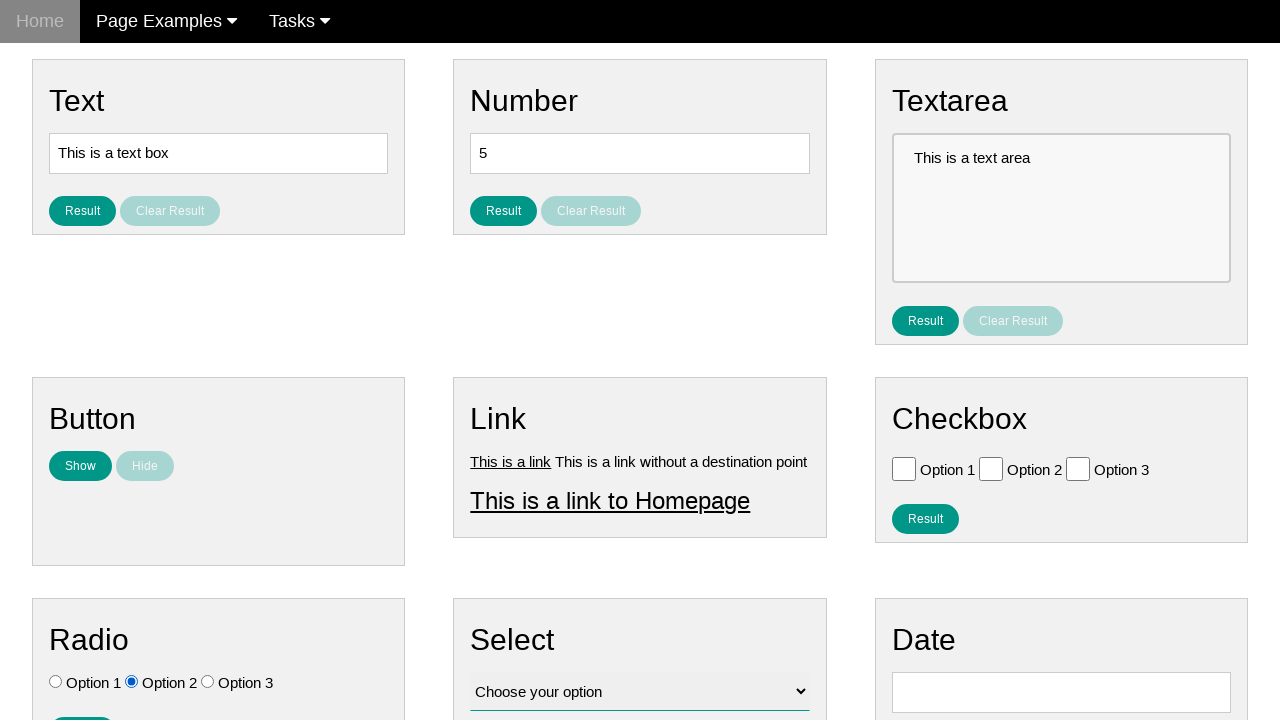

Selected Option 1 radio button at (56, 682) on #vfb-7-1
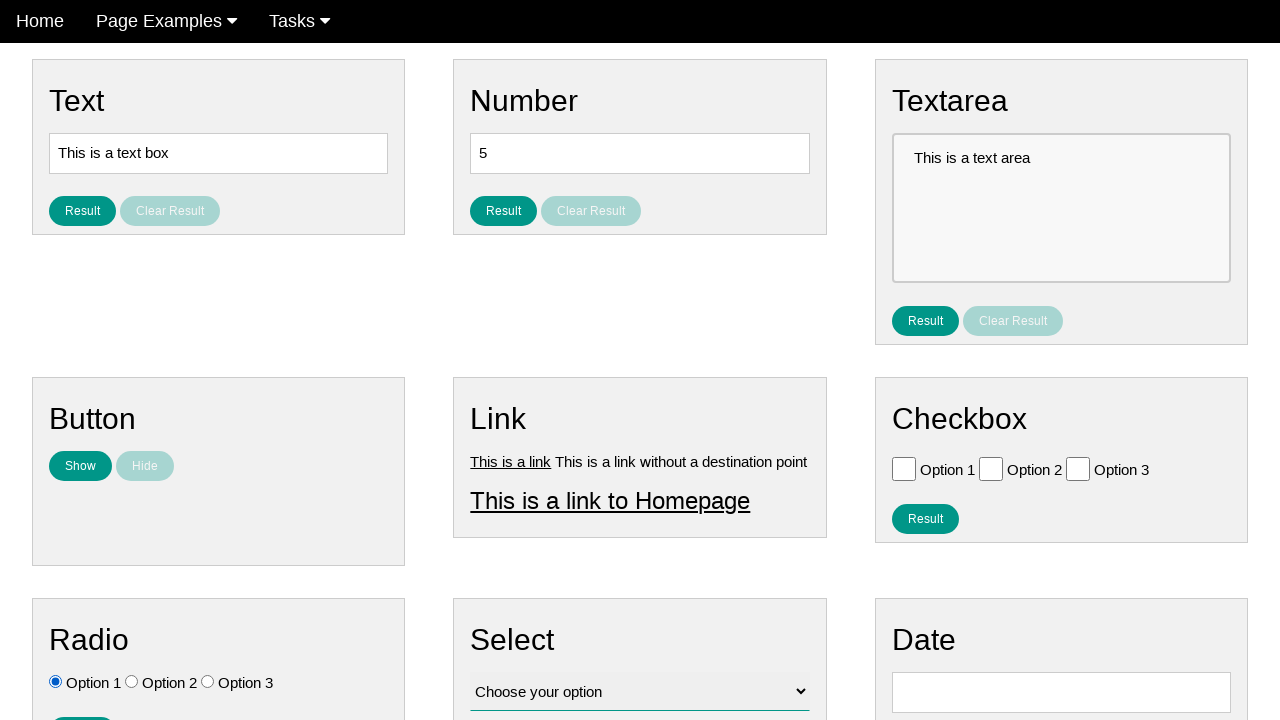

Clicked result button to submit radio button selection at (82, 705) on #result_button_ratio
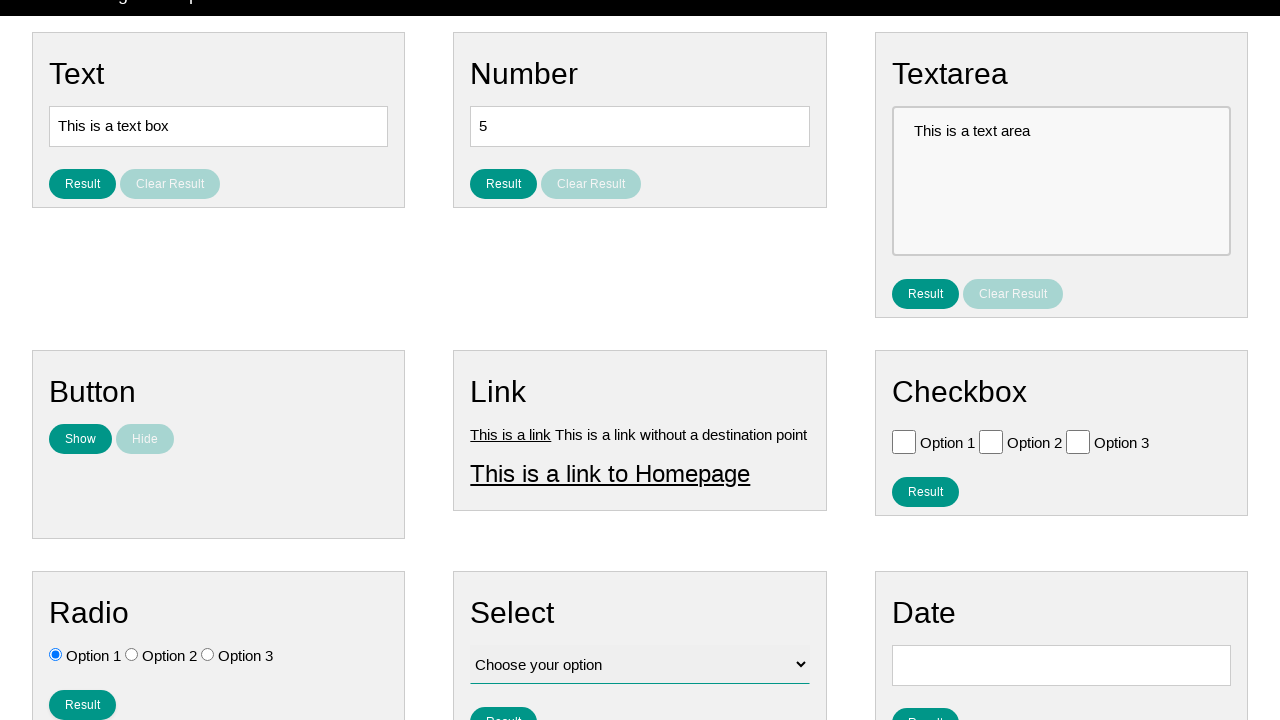

Result displayed showing final radio button selection (Option 1)
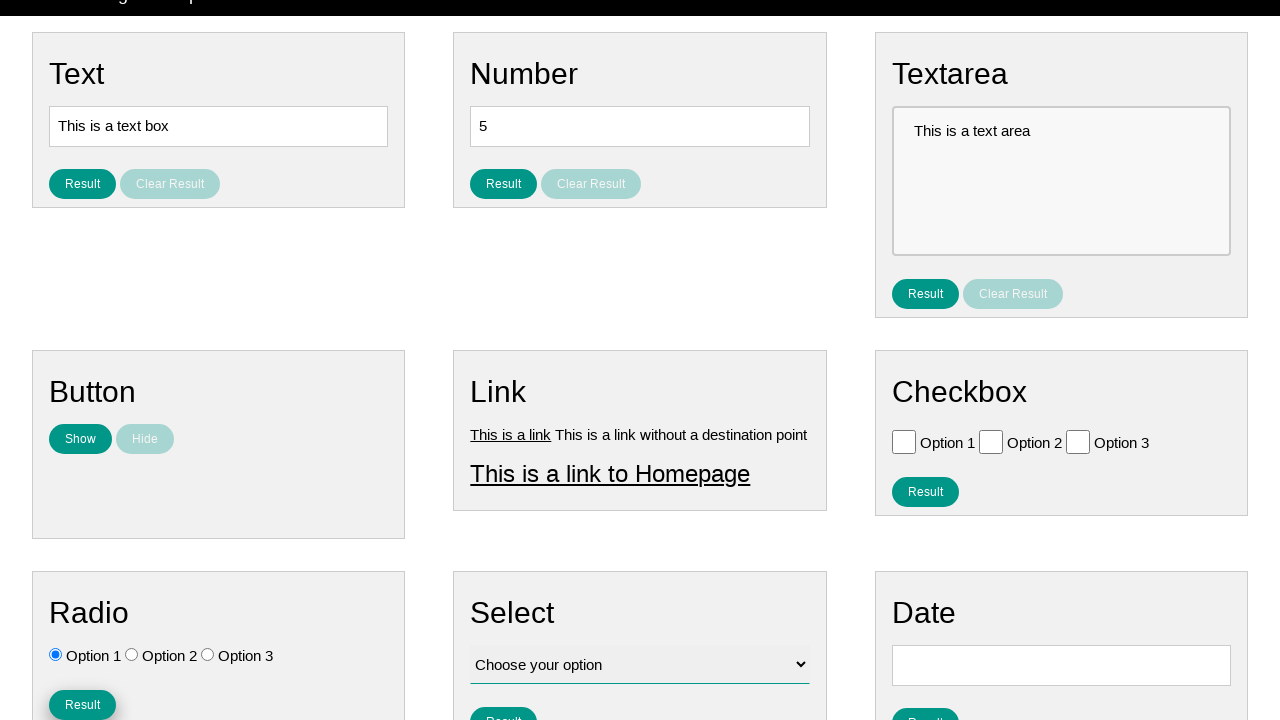

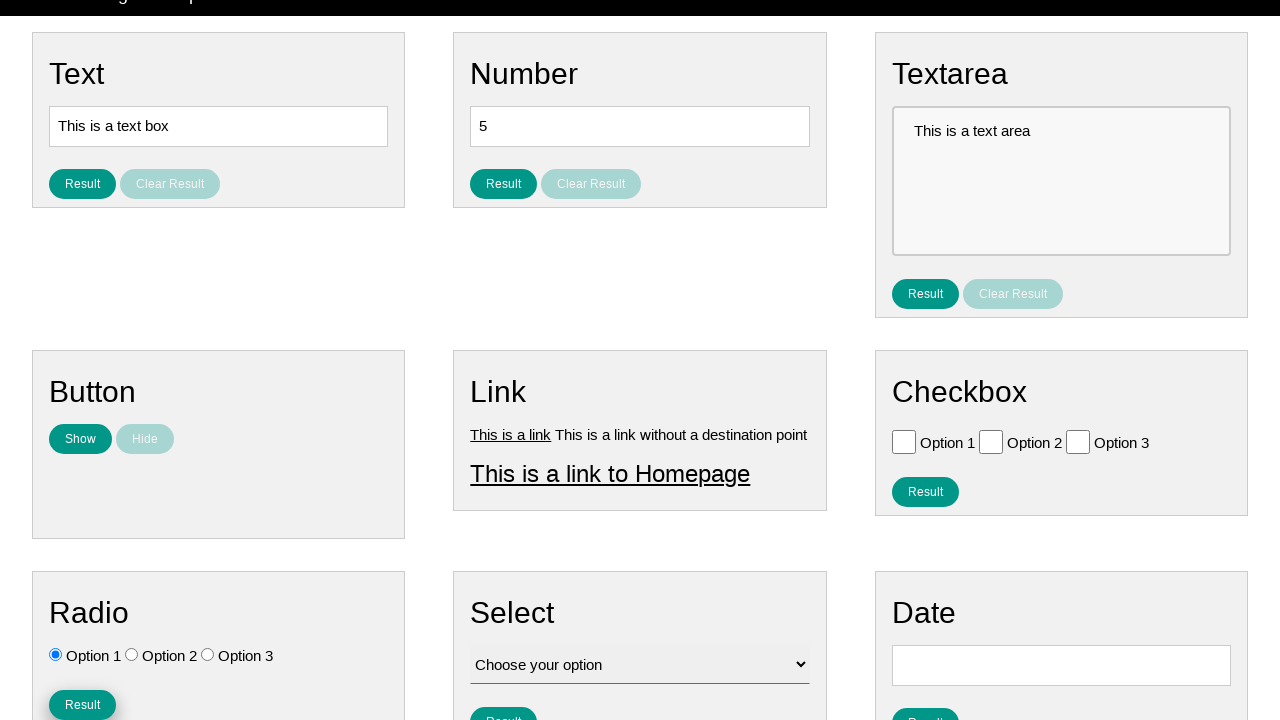